Navigates to the FAO website homepage and retrieves the page title

Starting URL: http://www.fao.org/home/en

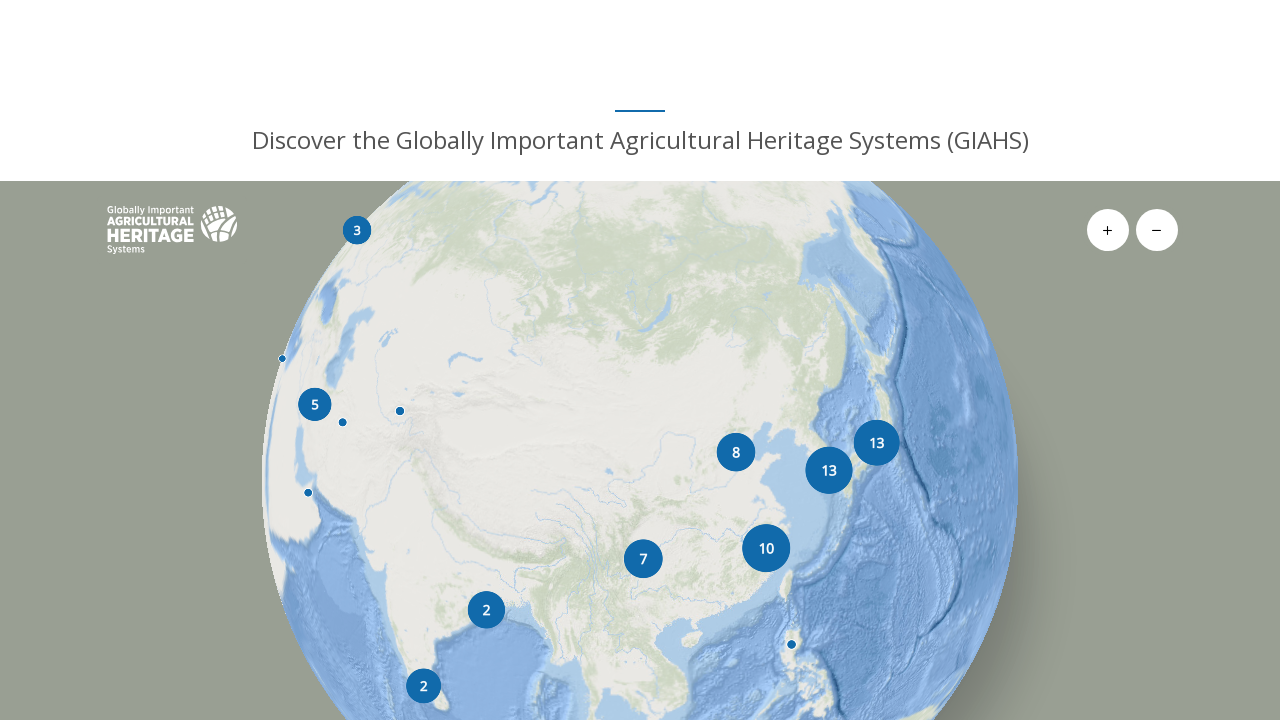

Navigated to FAO website homepage
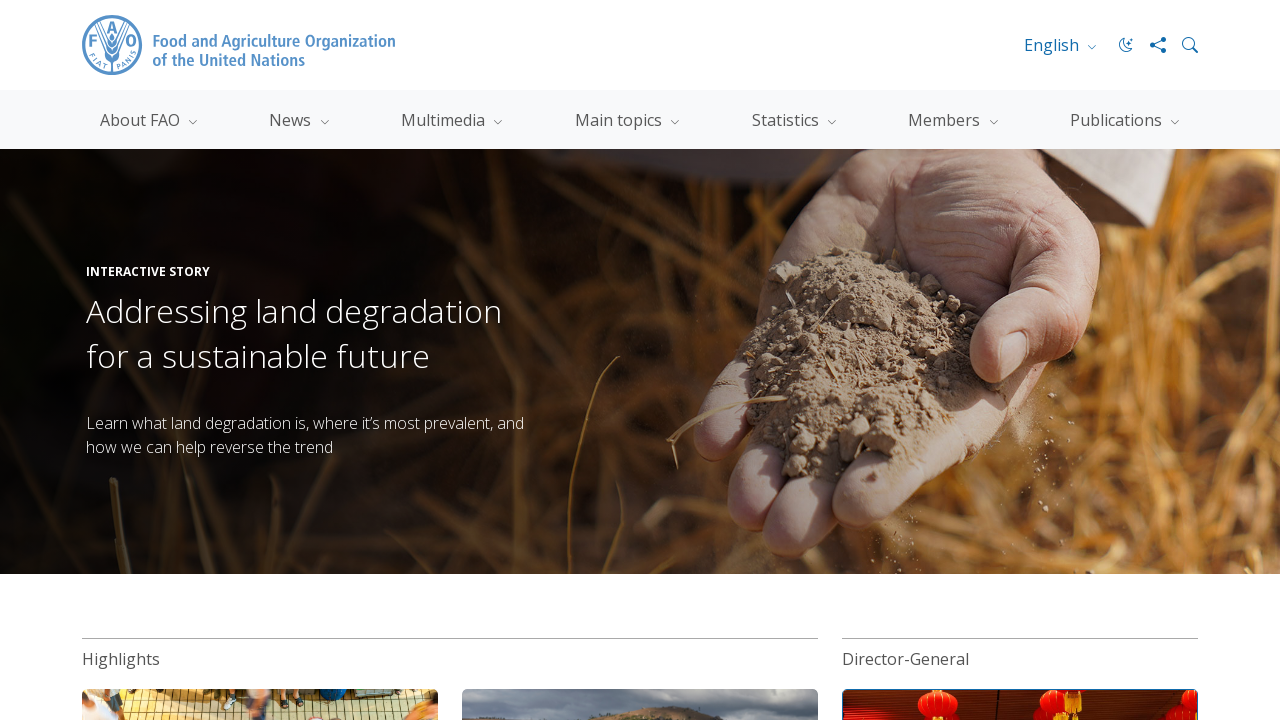

Retrieved page title: Home | Food and Agriculture Organization of the United Nations
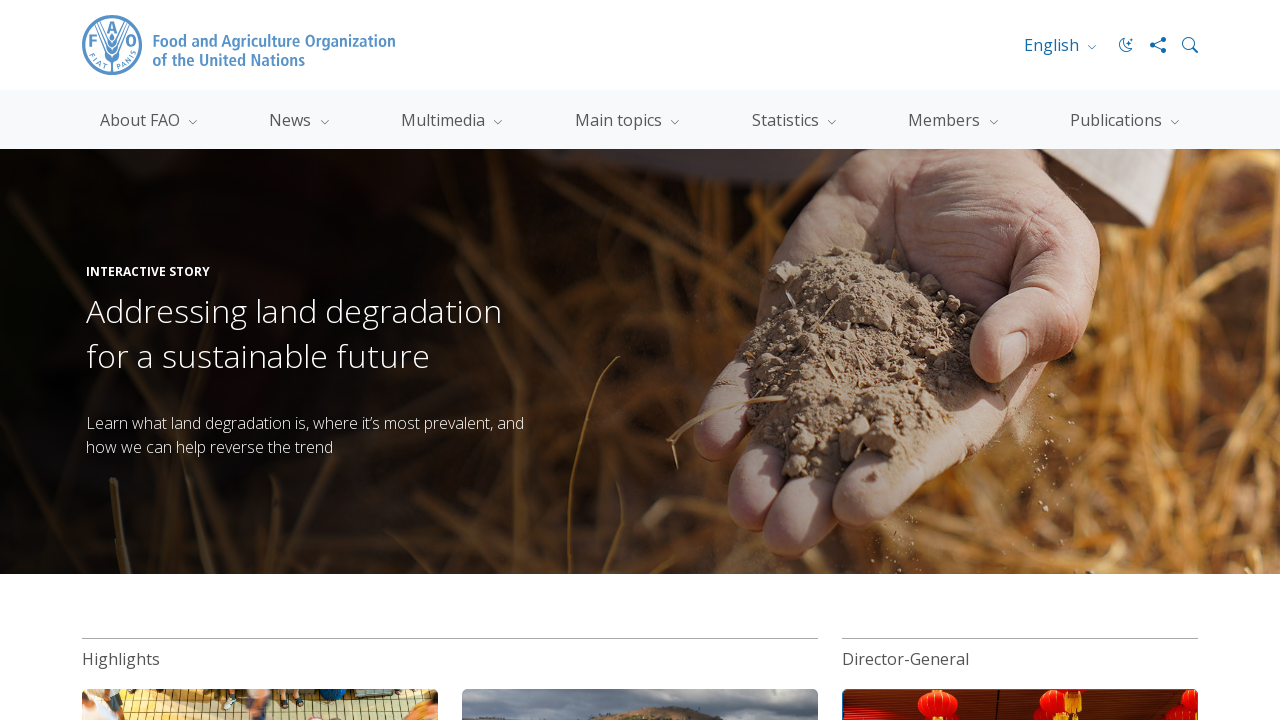

Waited for page to reach networkidle state
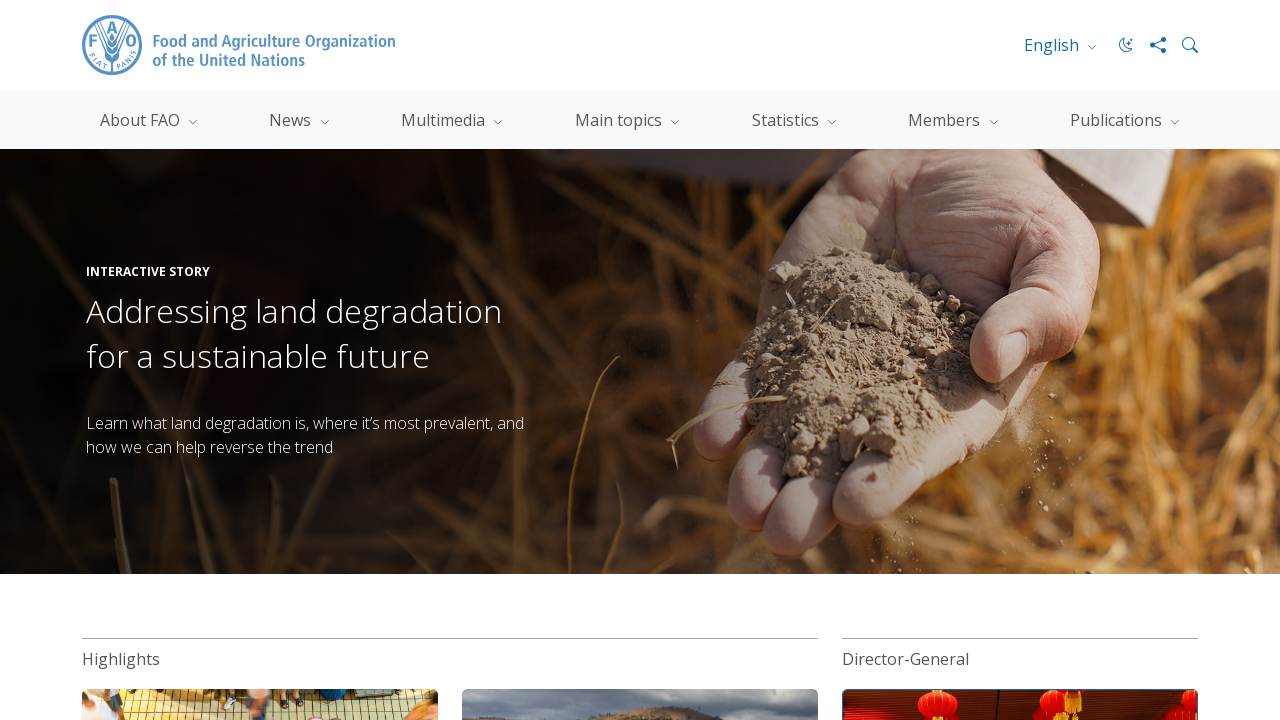

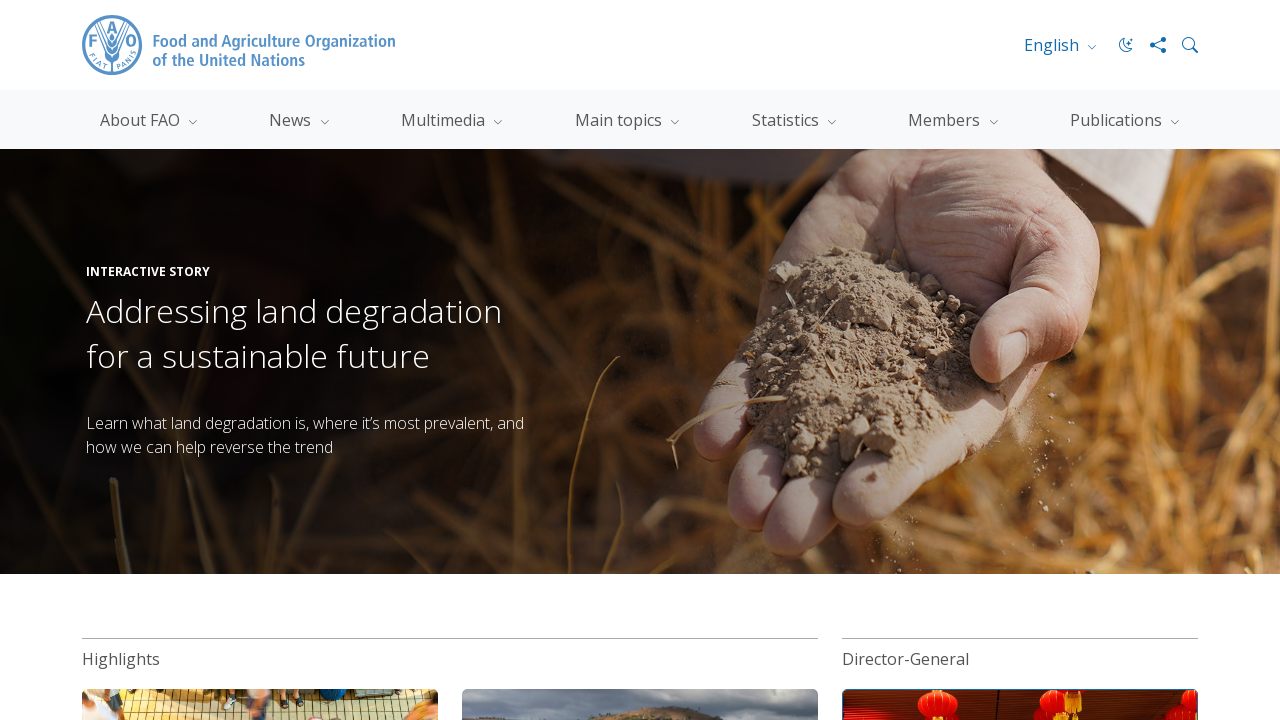